Tests the FAQ accordion section by clicking on the third question and verifying the answer text about rental time calculation

Starting URL: https://qa-scooter.praktikum-services.ru/

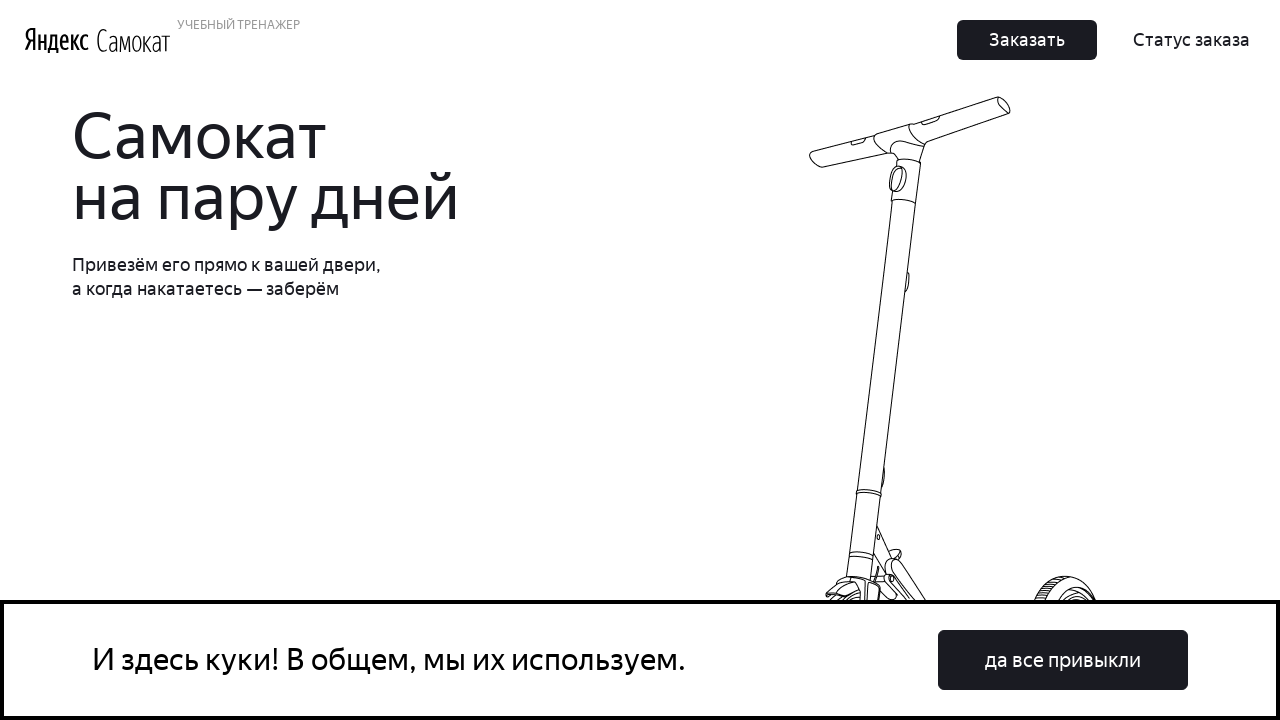

Scrolled to the third FAQ accordion question heading
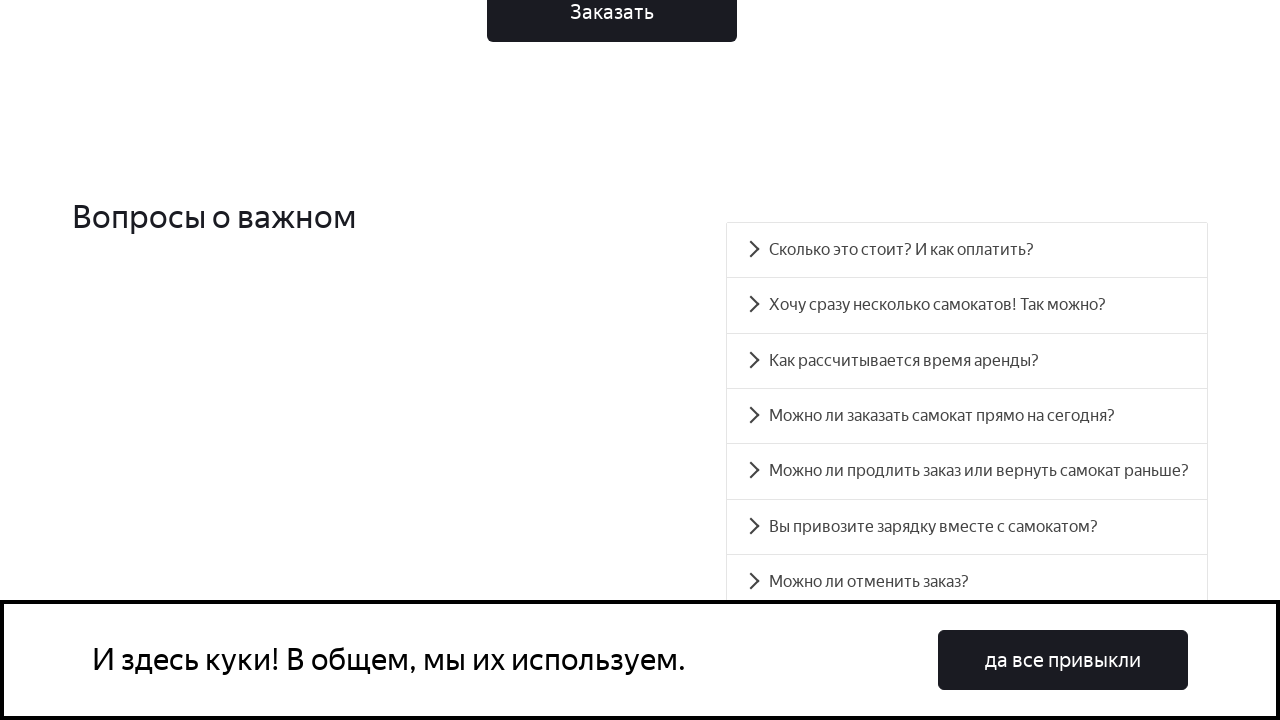

Clicked the third FAQ accordion question to expand it at (967, 361) on #accordion__heading-2
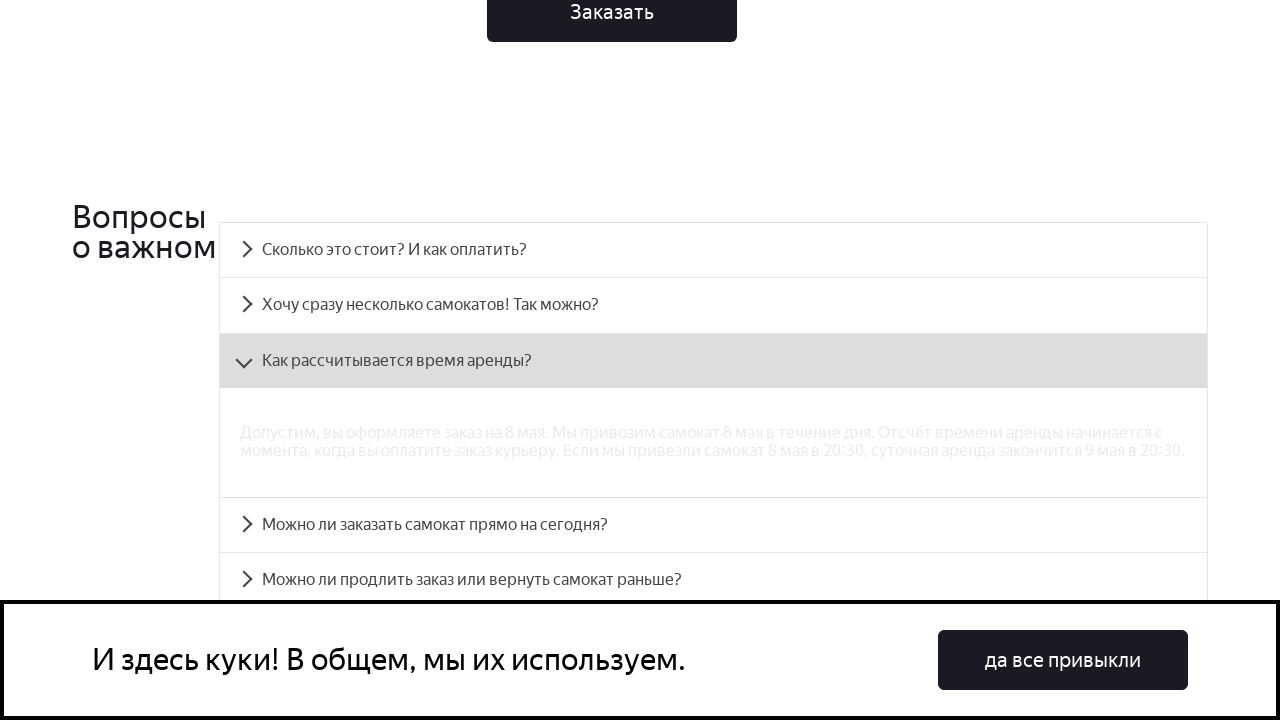

Verified the answer panel for the third question is visible with rental time calculation details
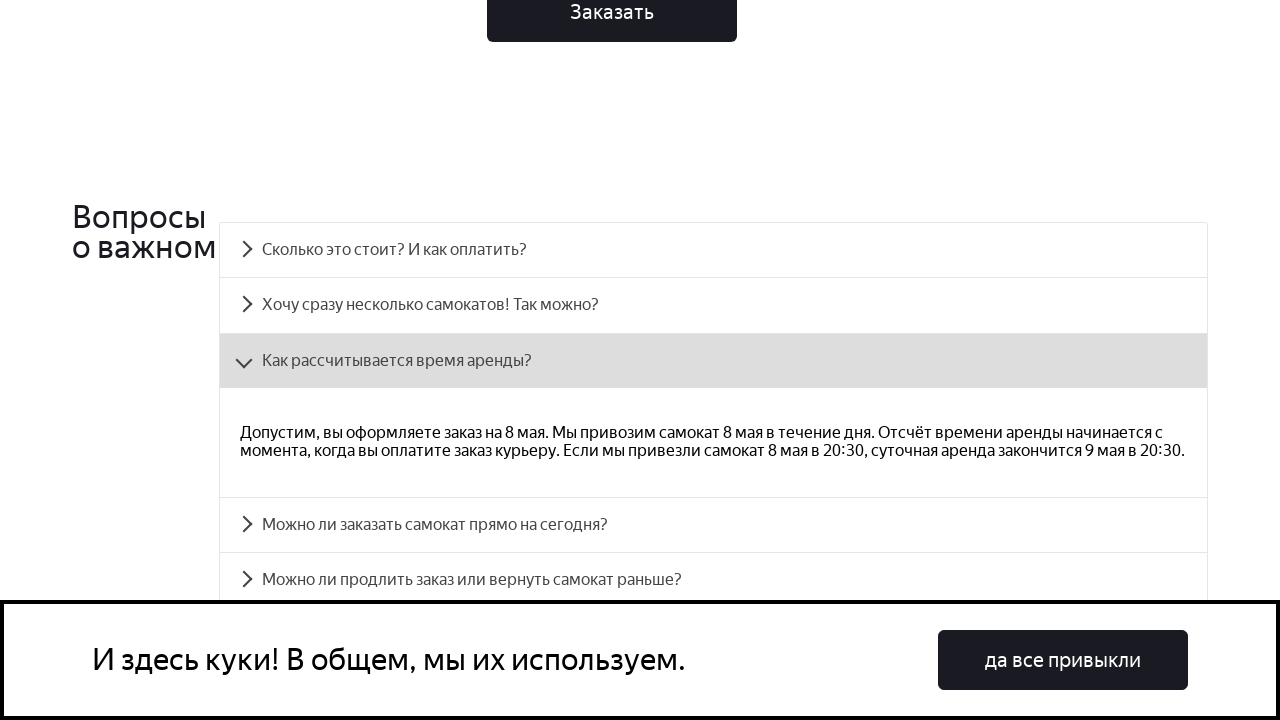

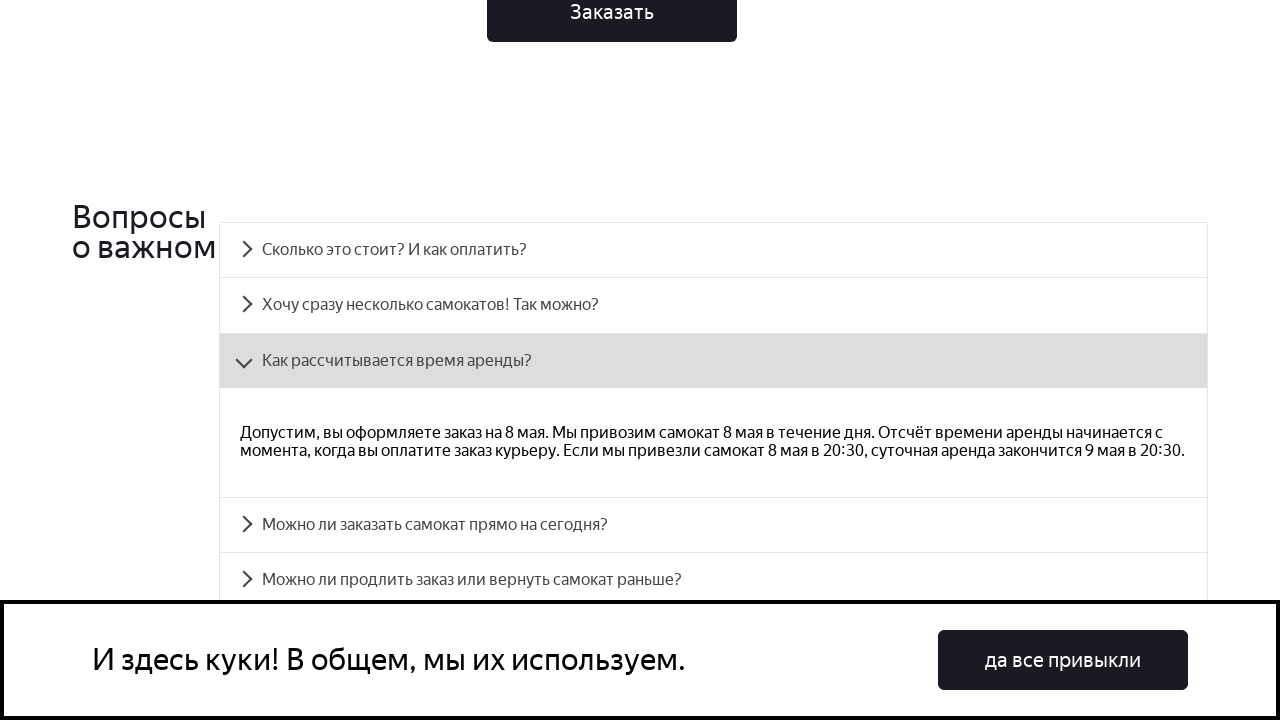